Fills in a phone number and payment amount on the MTS Belarus payment form and submits it

Starting URL: https://mts.by/

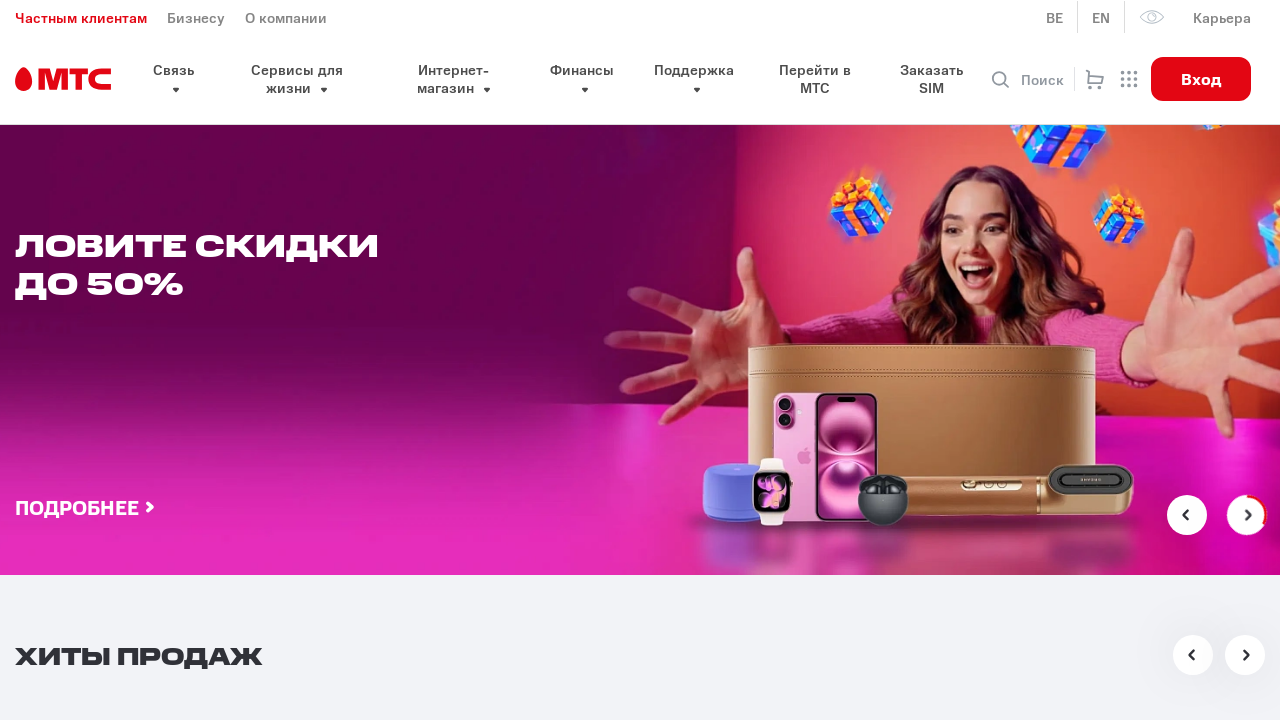

Clicked on phone number input field at (660, 360) on input[placeholder='Номер телефона']
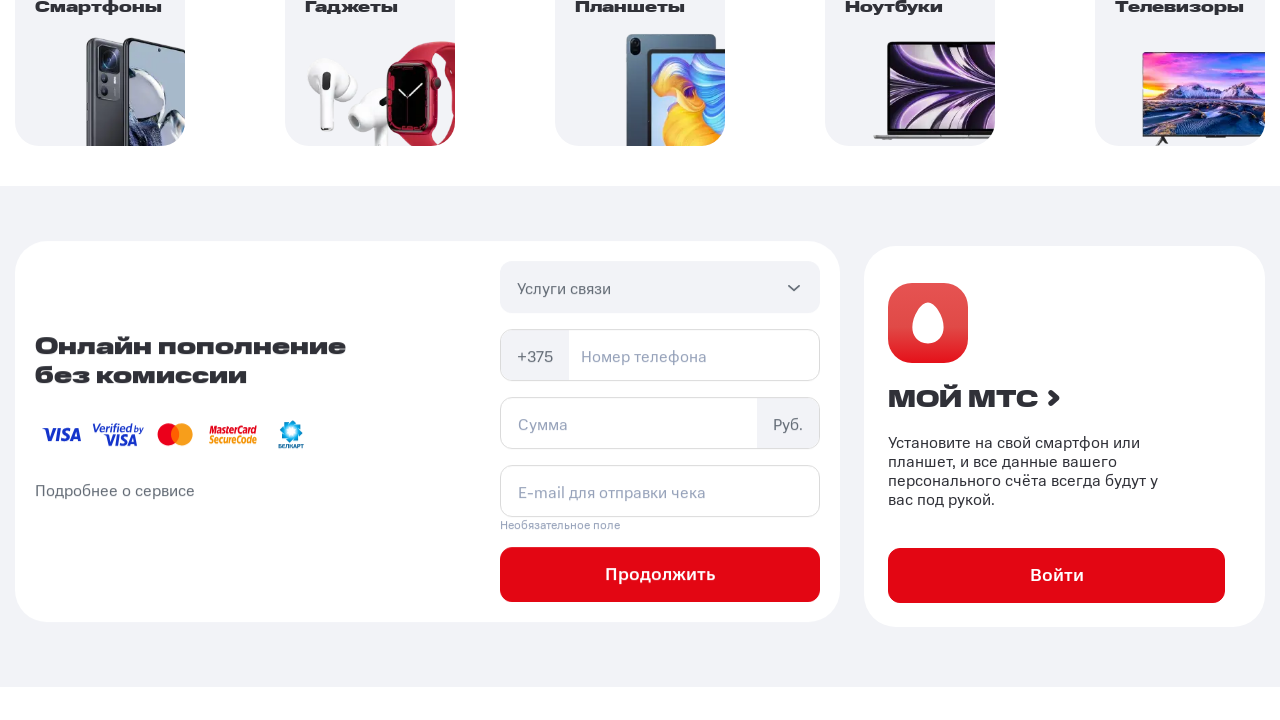

Filled phone number field with '297777777' on input[placeholder='Номер телефона']
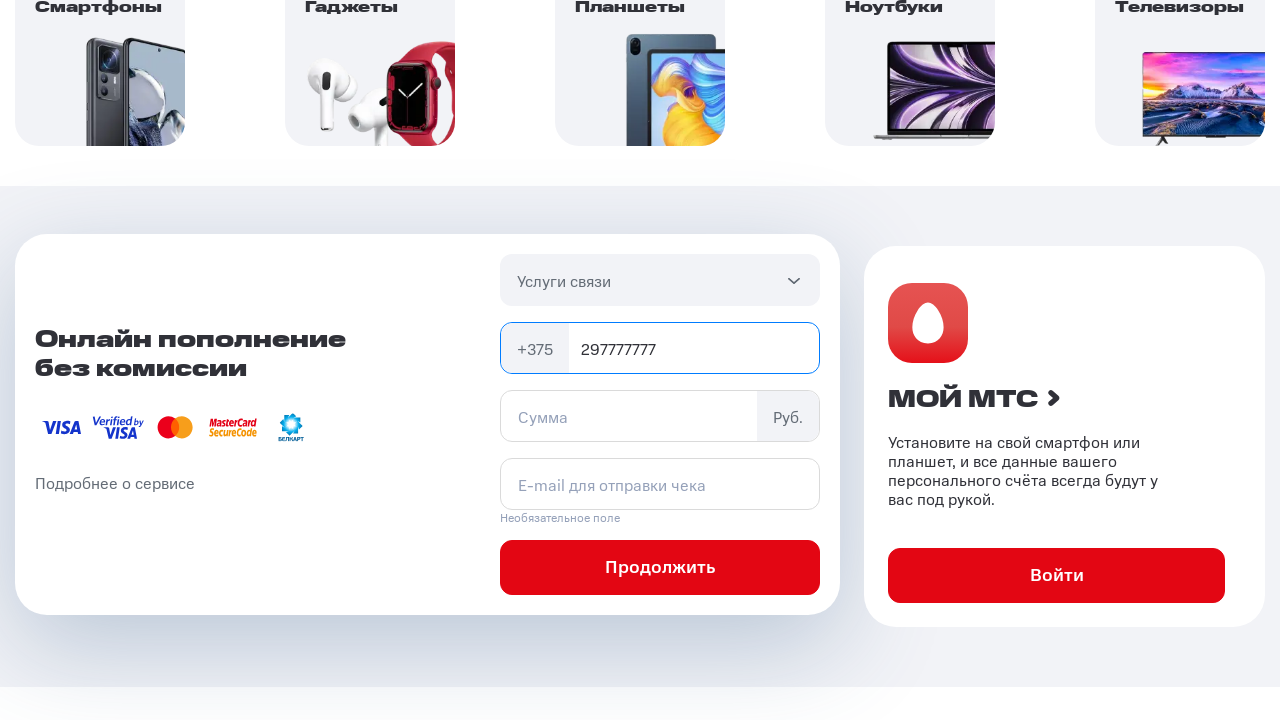

Clicked on payment amount input field at (660, 416) on input[placeholder='Сумма']
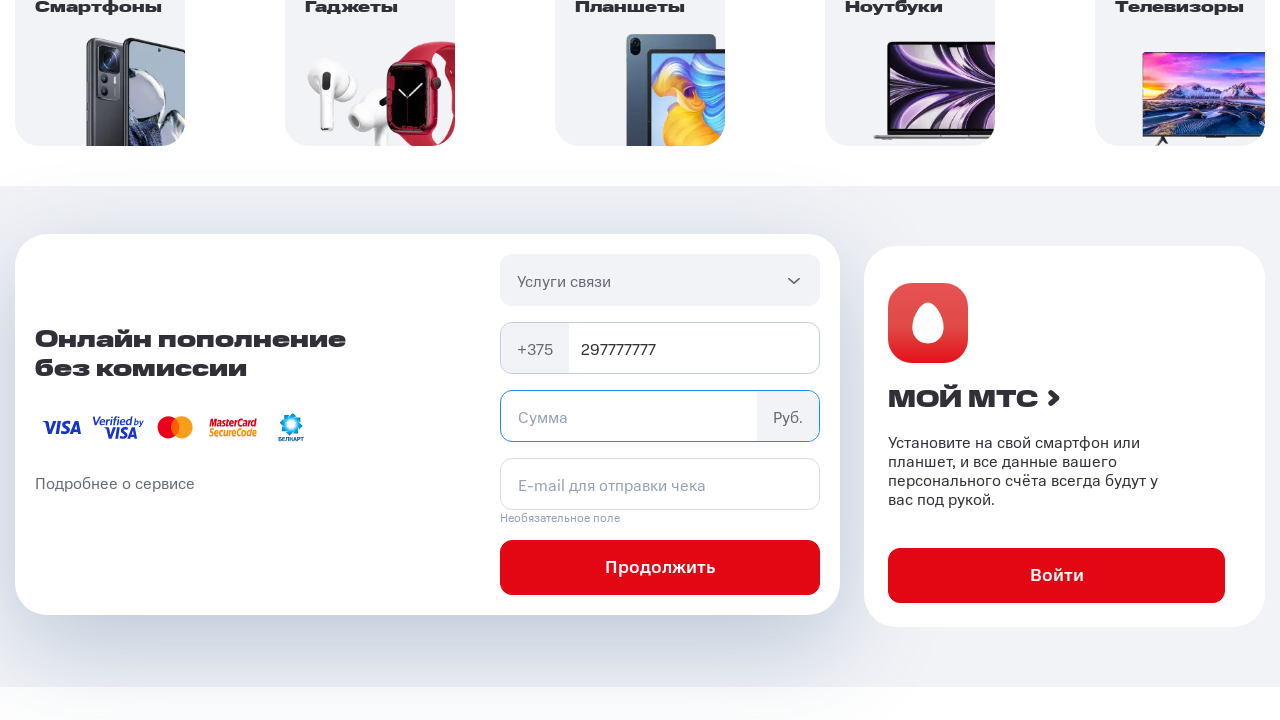

Filled payment amount field with '5' on input[placeholder='Сумма']
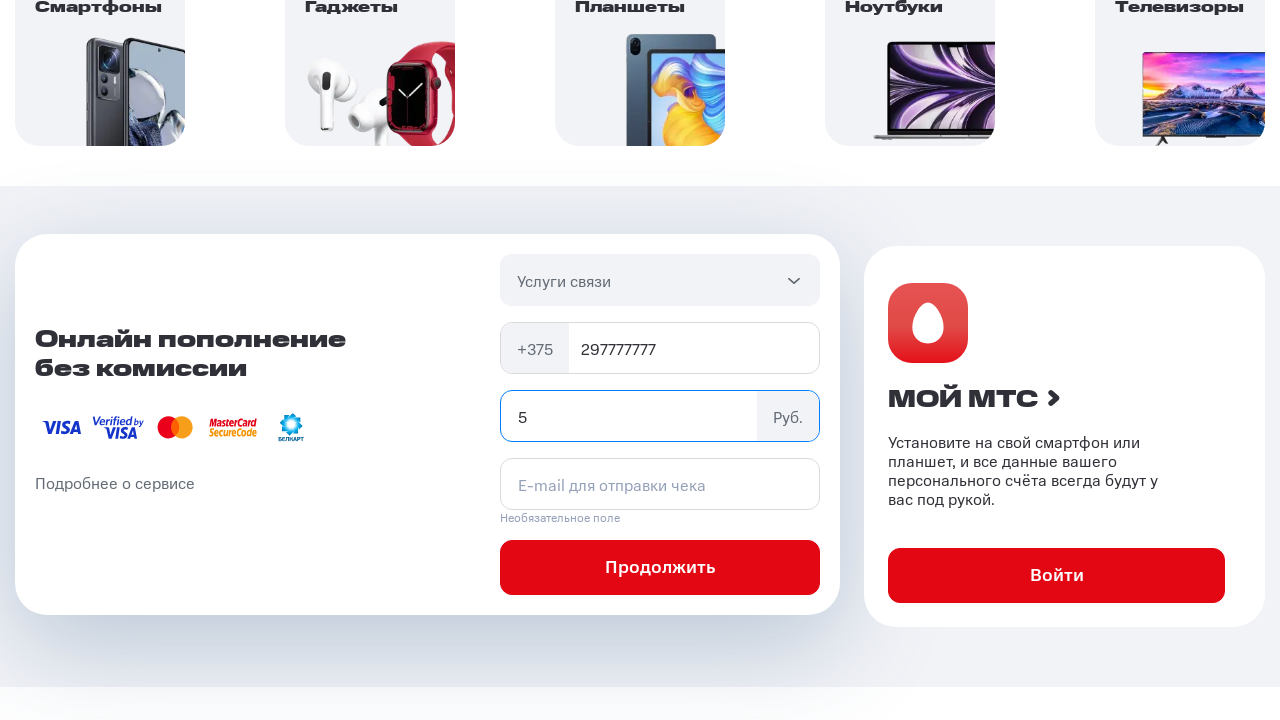

Clicked submit button to complete payment form at (660, 568) on button.button.button__default
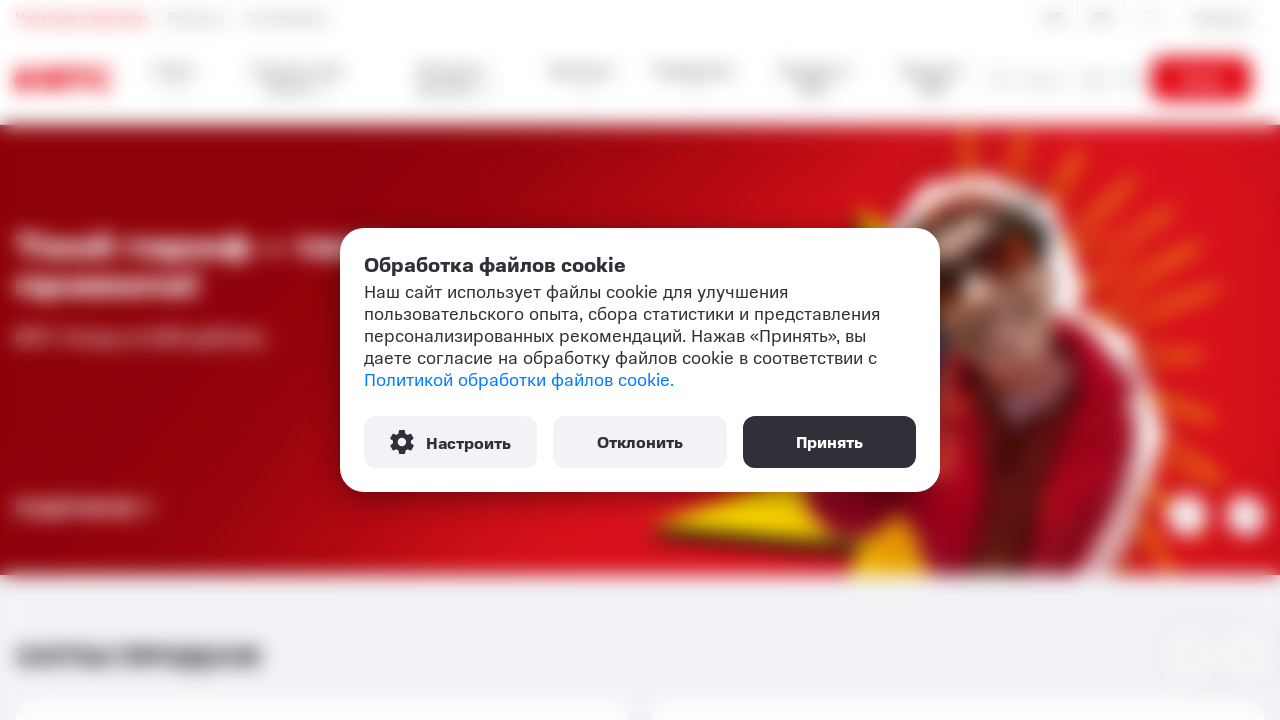

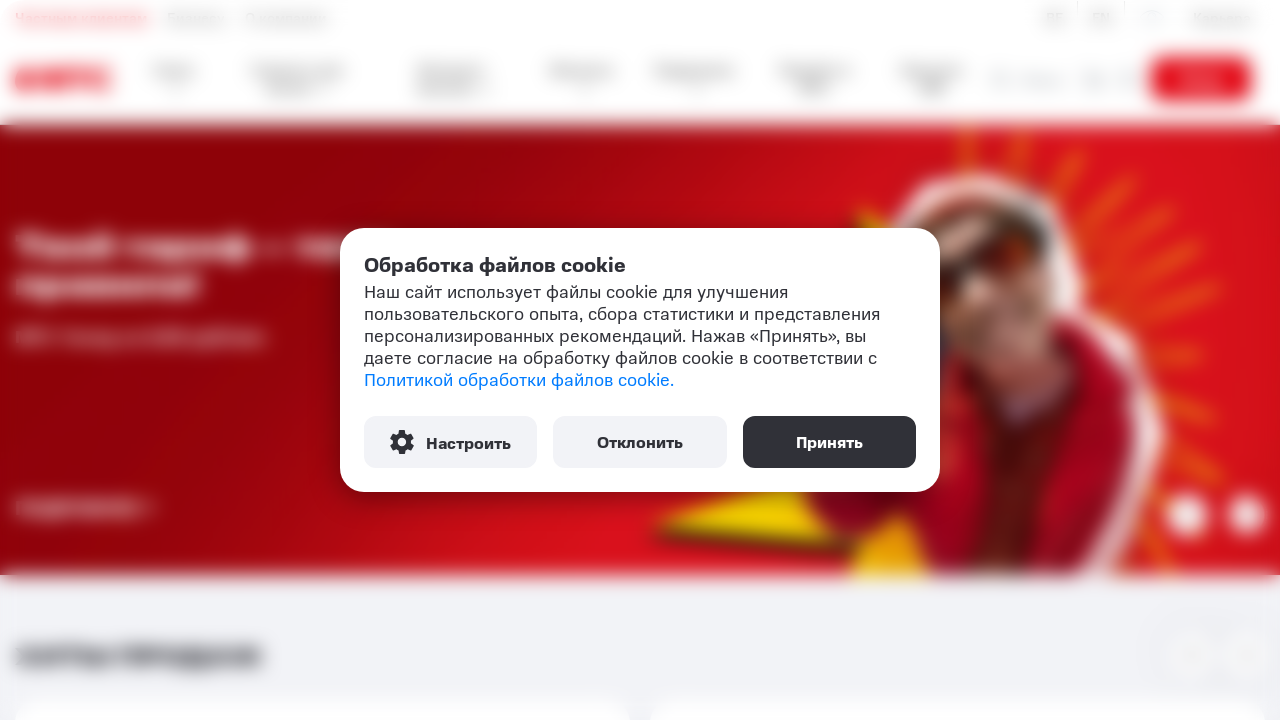